Tests implicit wait functionality by waiting for an element that appears after a delay

Starting URL: https://demoqa.com/dynamic-properties

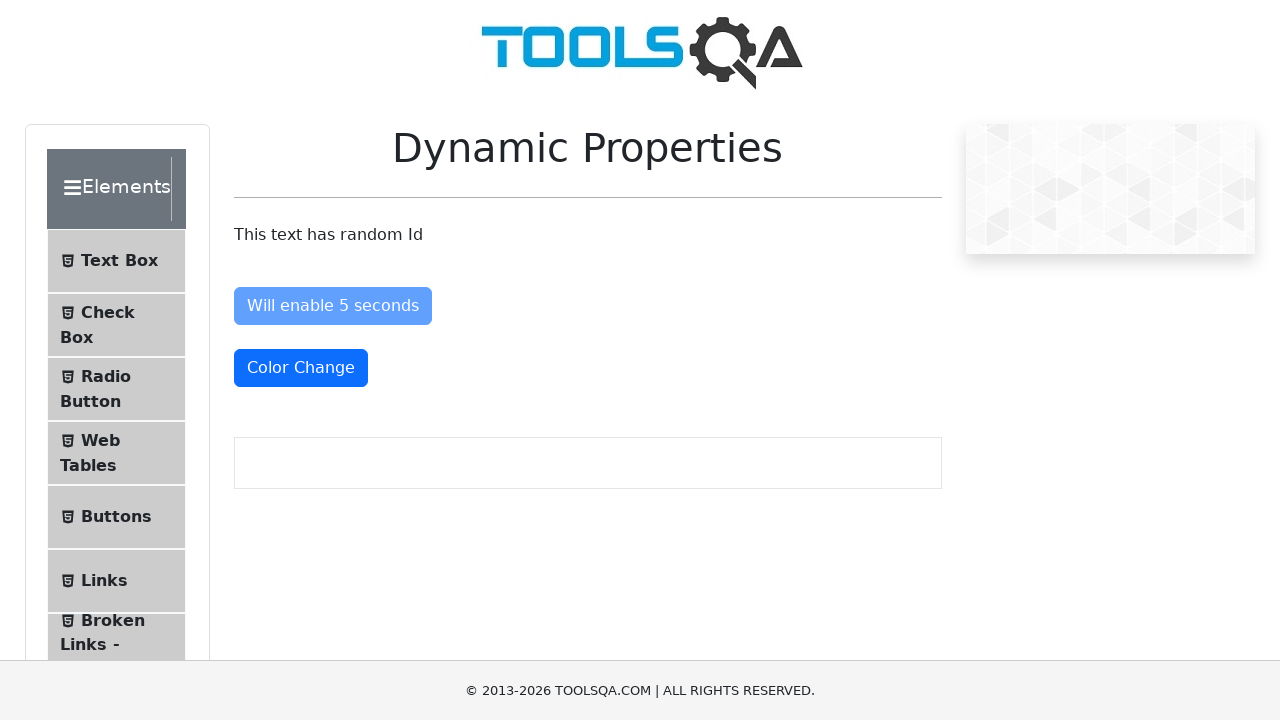

Waited for #visibleAfter element to become visible (implicit wait for delayed element)
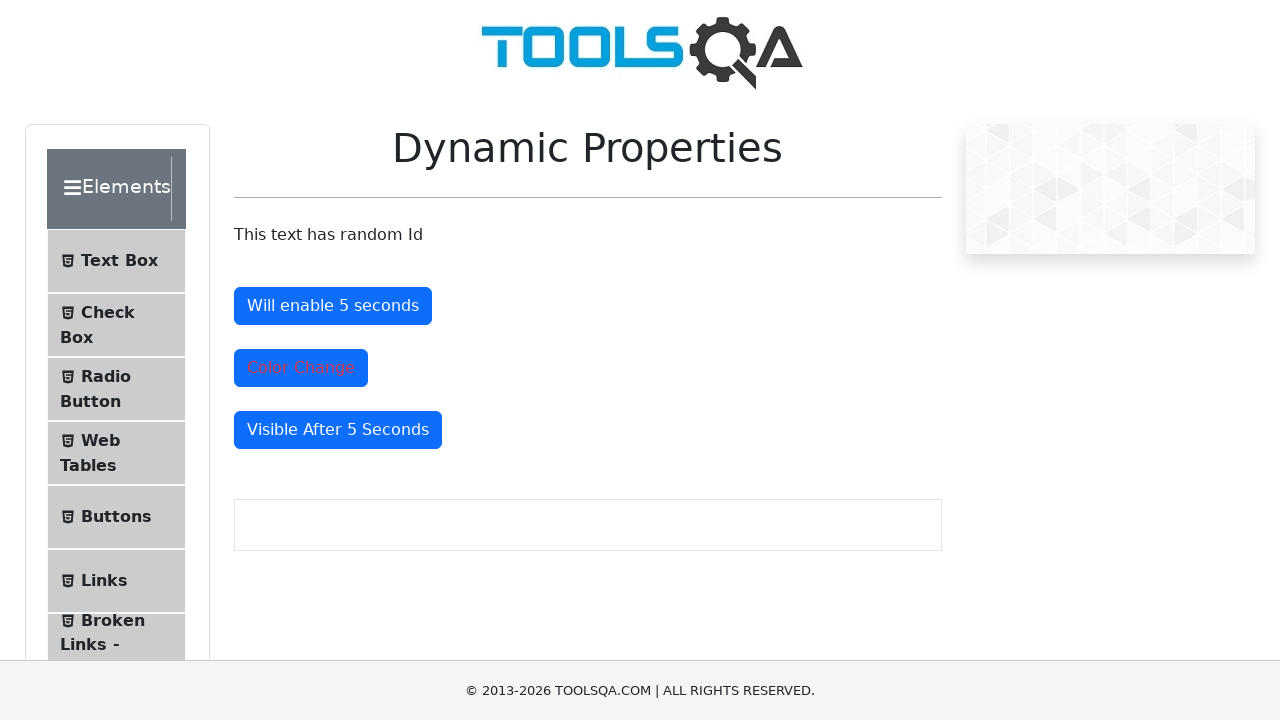

Located the #visibleAfter element
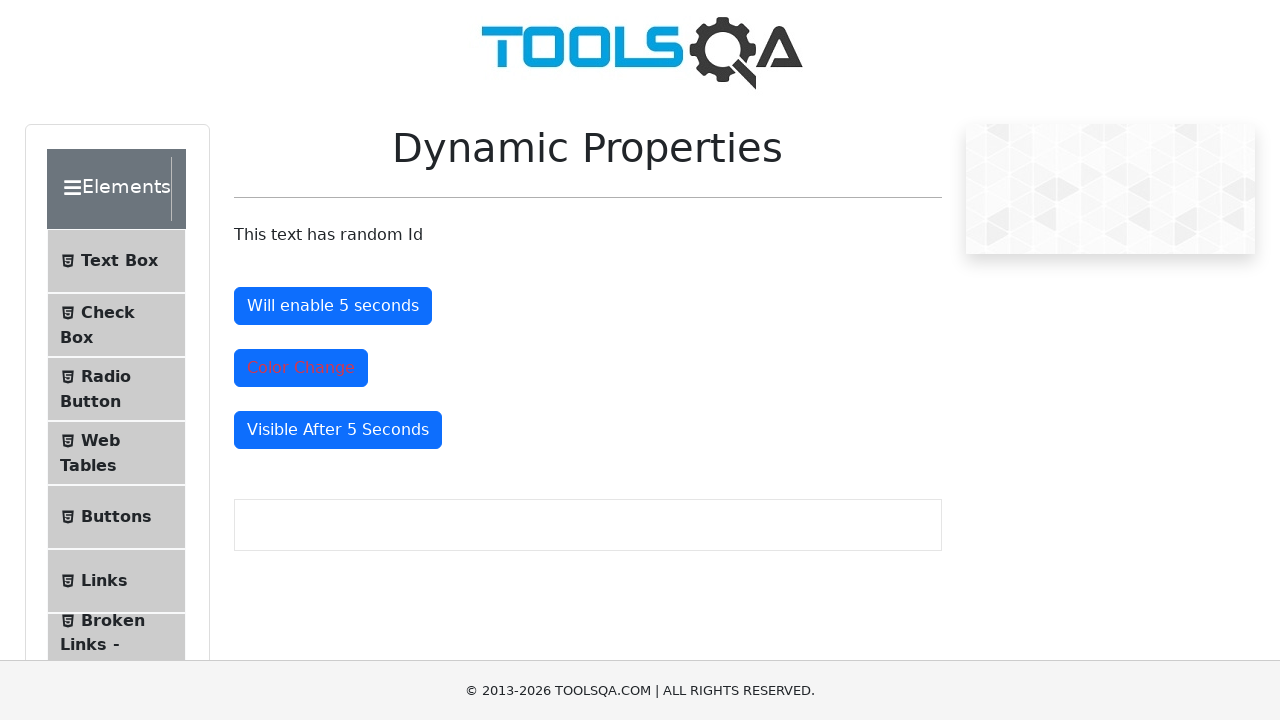

Retrieved text content from the #visibleAfter element to verify it appeared
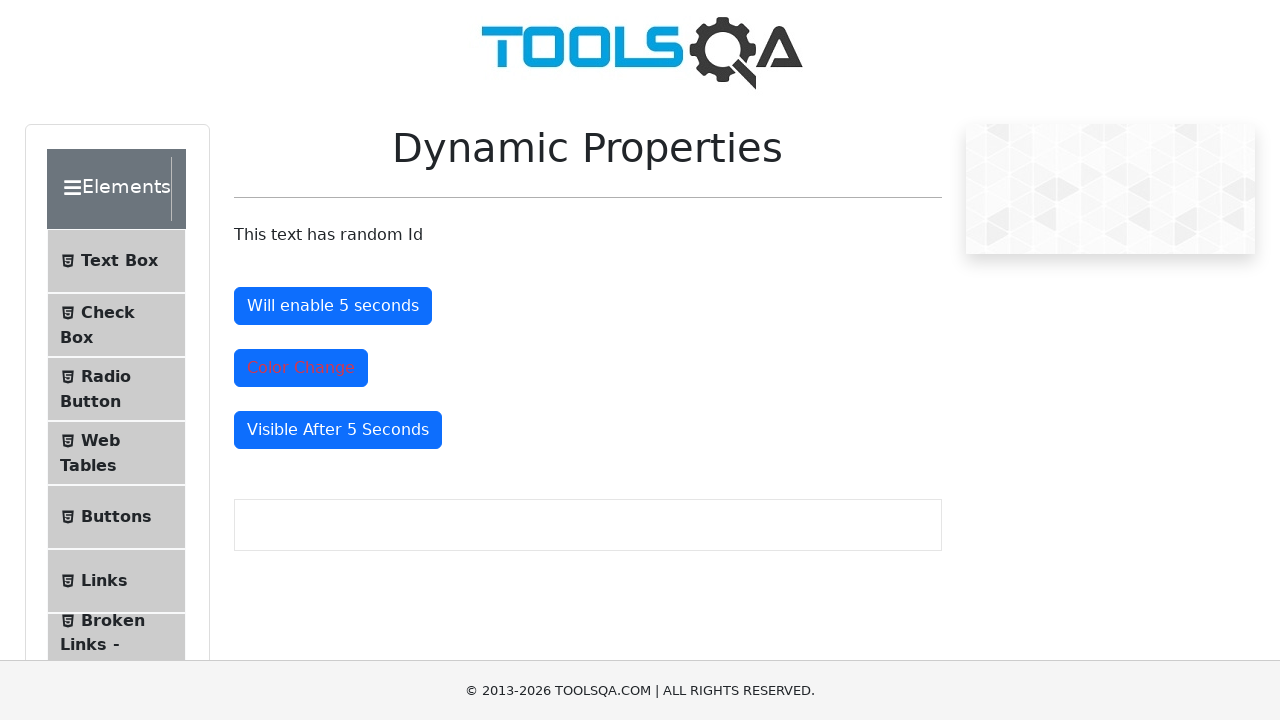

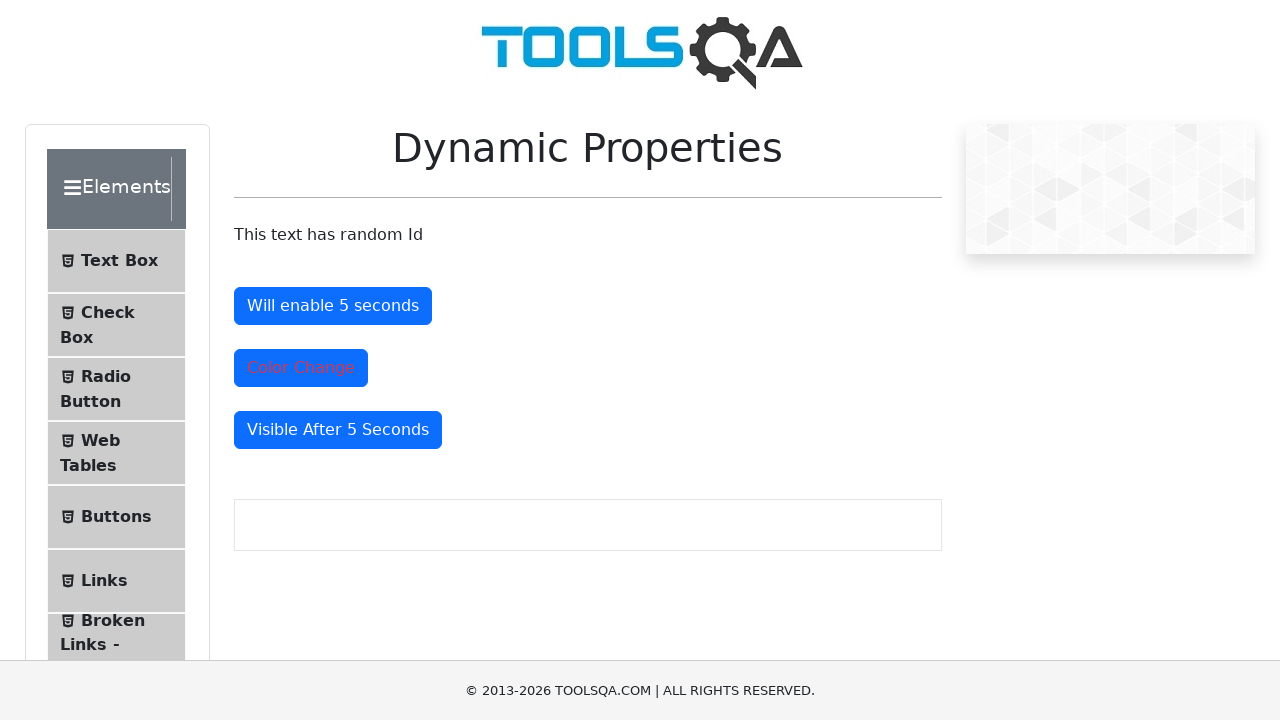